Navigates through Yahoo Weather's 8-day forecast by clicking on different date tabs to view weather information for each day

Starting URL: https://weather.yahoo.co.jp/weather/

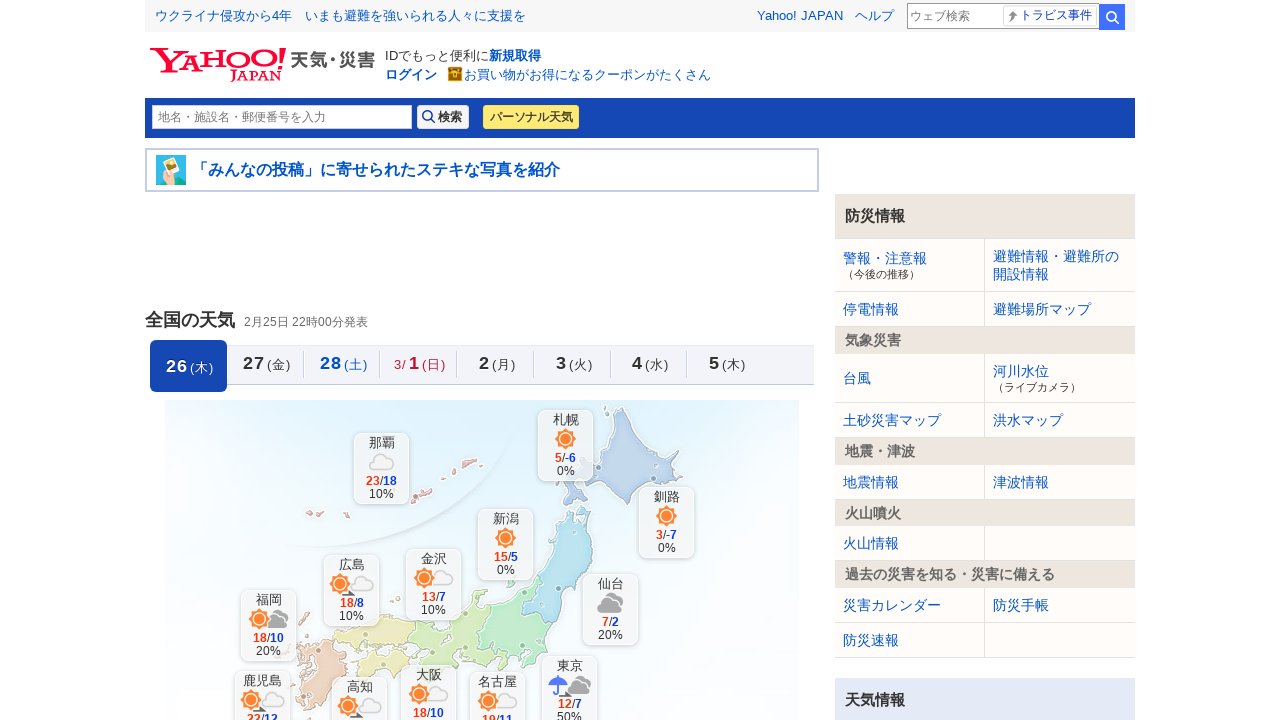

Weather page loaded and current weather element found
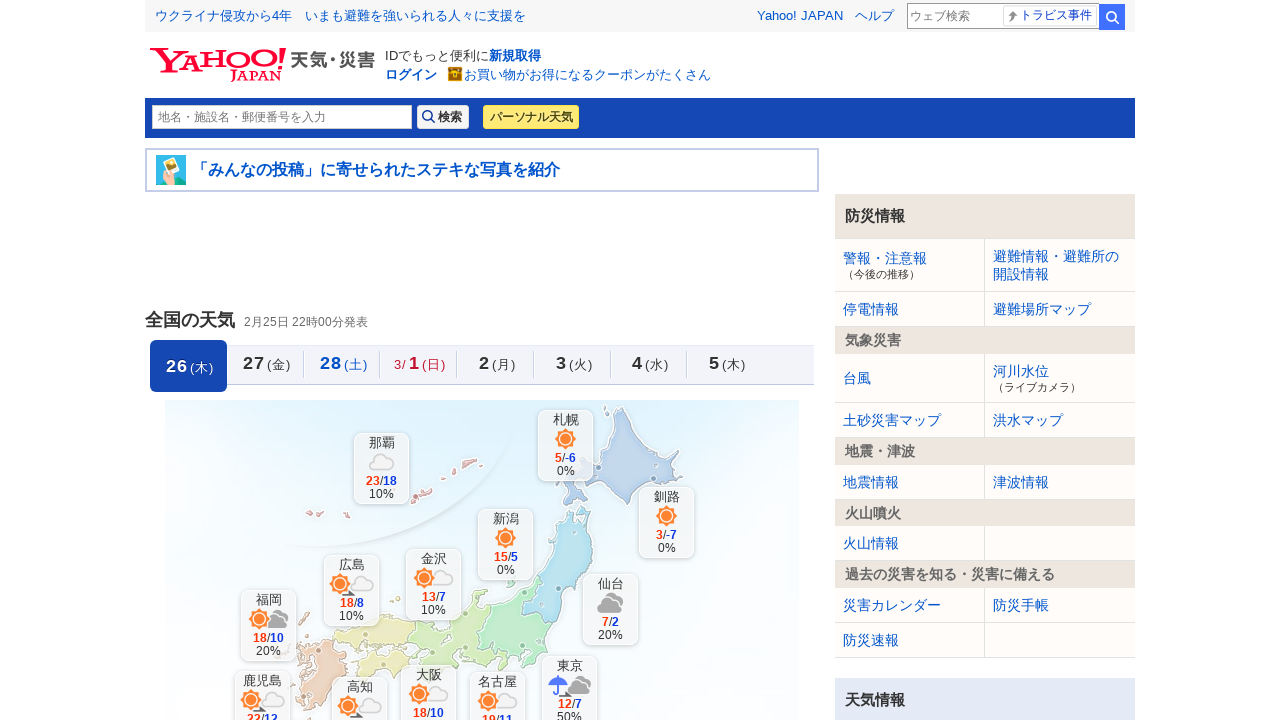

Clicked on date tab for day 2 at (265, 365) on #navCal > li:nth-child(2)
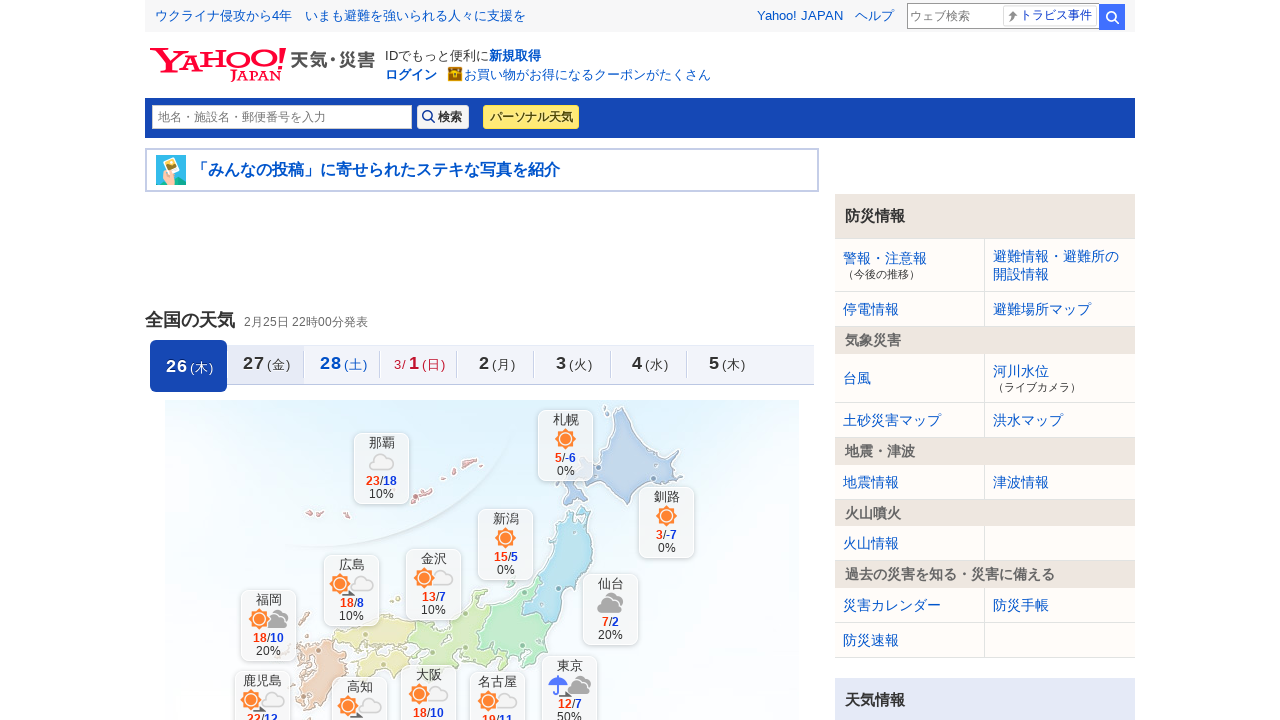

Day 2 date tab became active
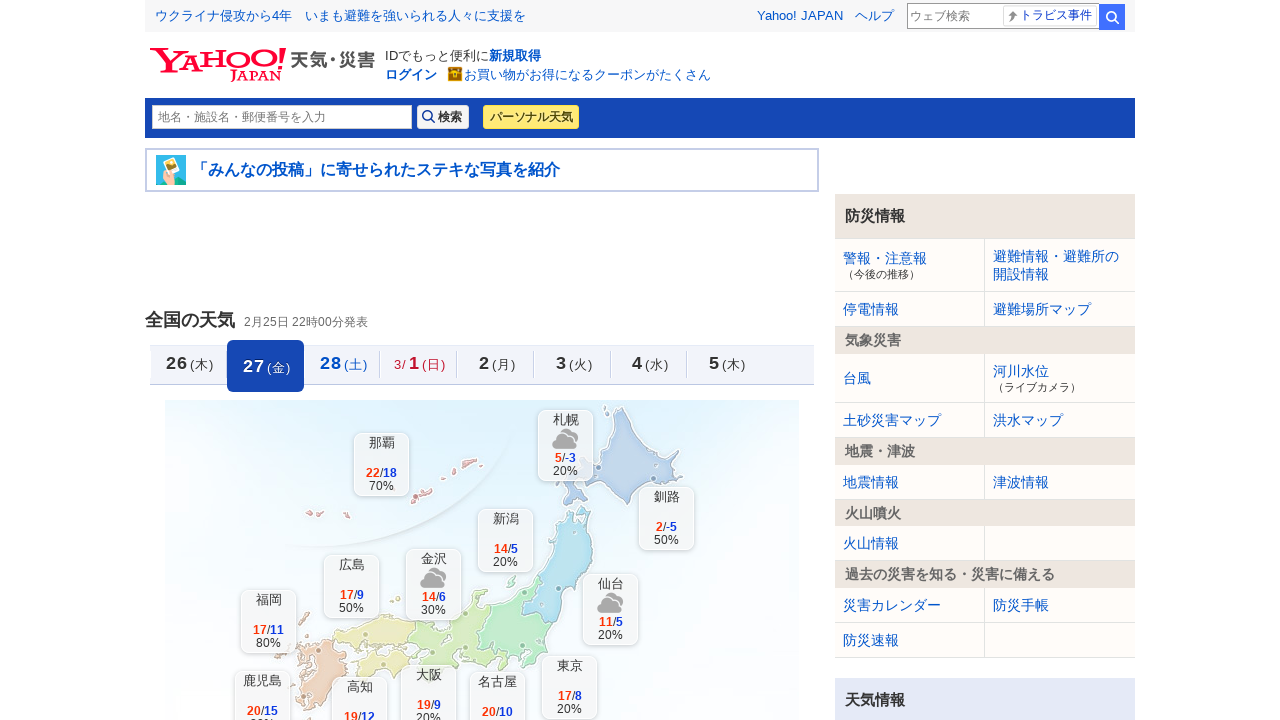

Weather data loaded for day 2
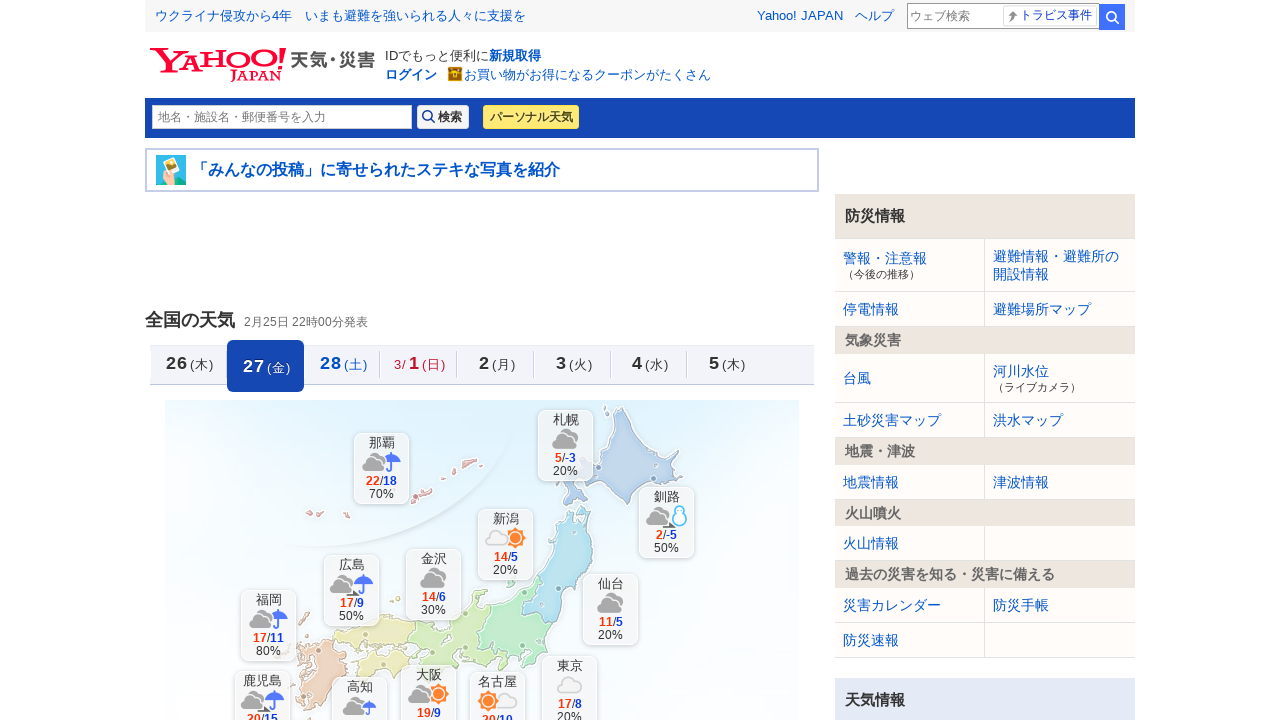

Clicked on date tab for day 3 at (342, 365) on #navCal > li:nth-child(3)
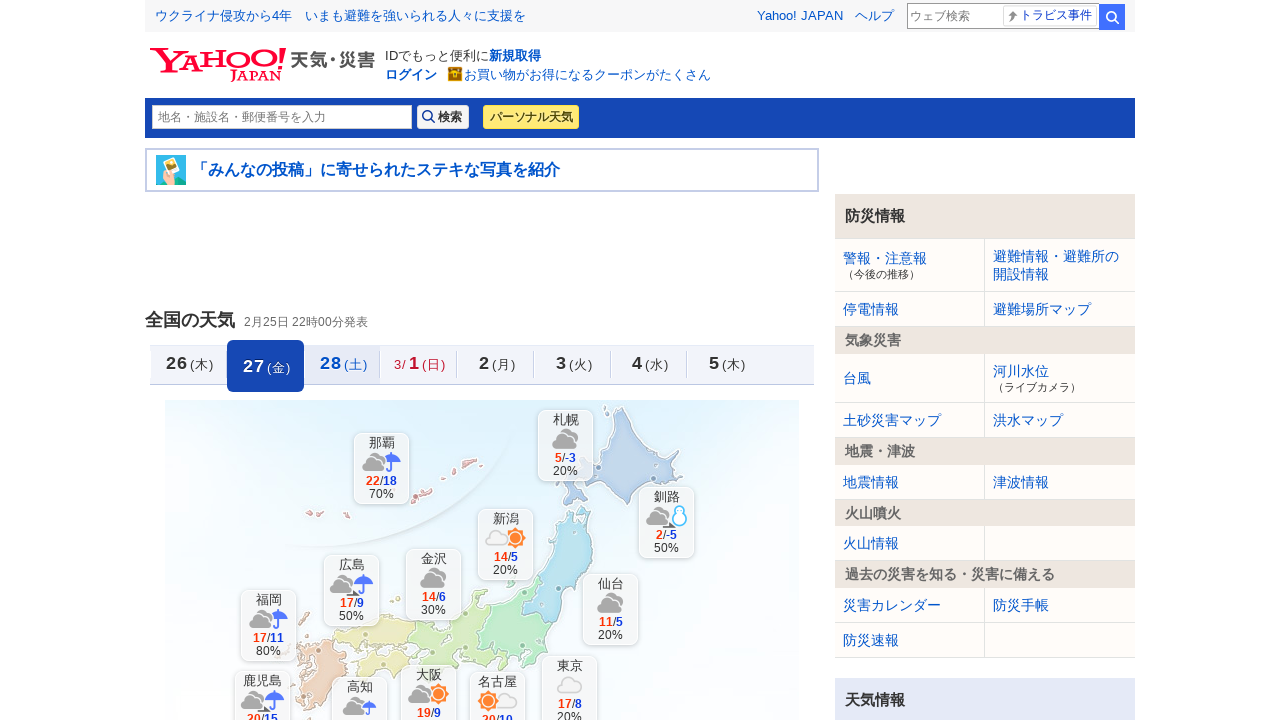

Day 3 date tab became active
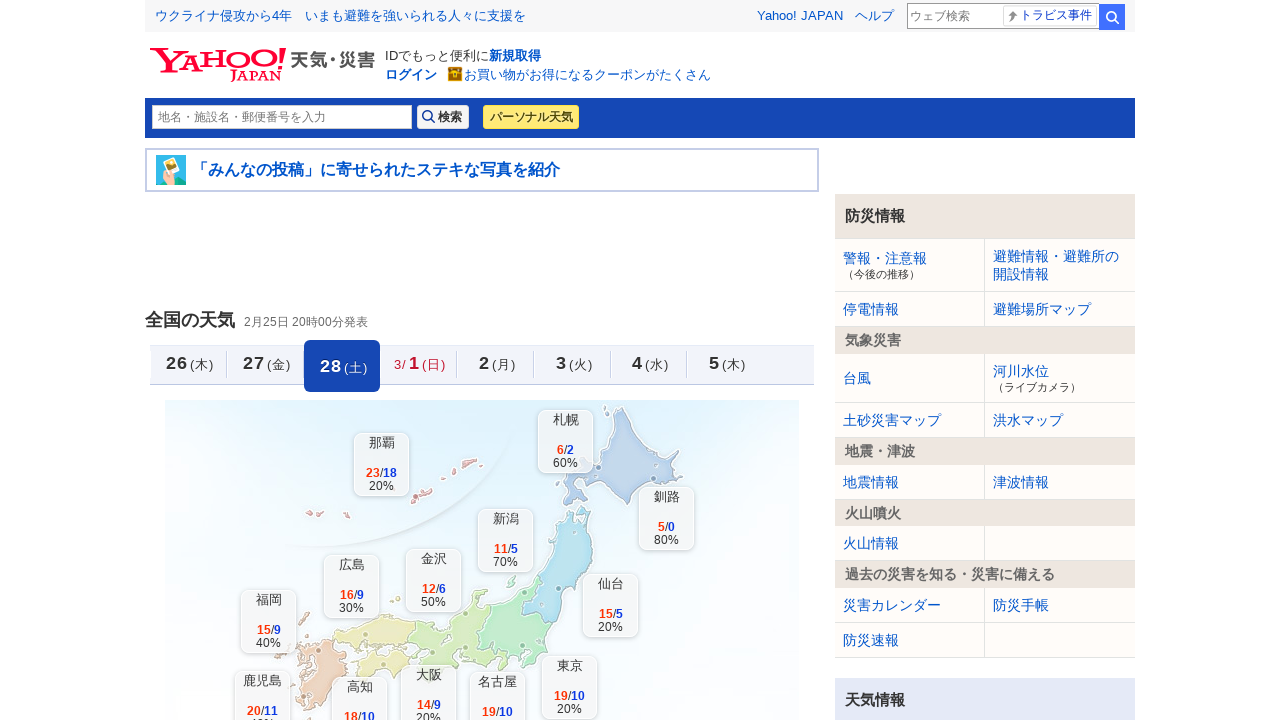

Weather data loaded for day 3
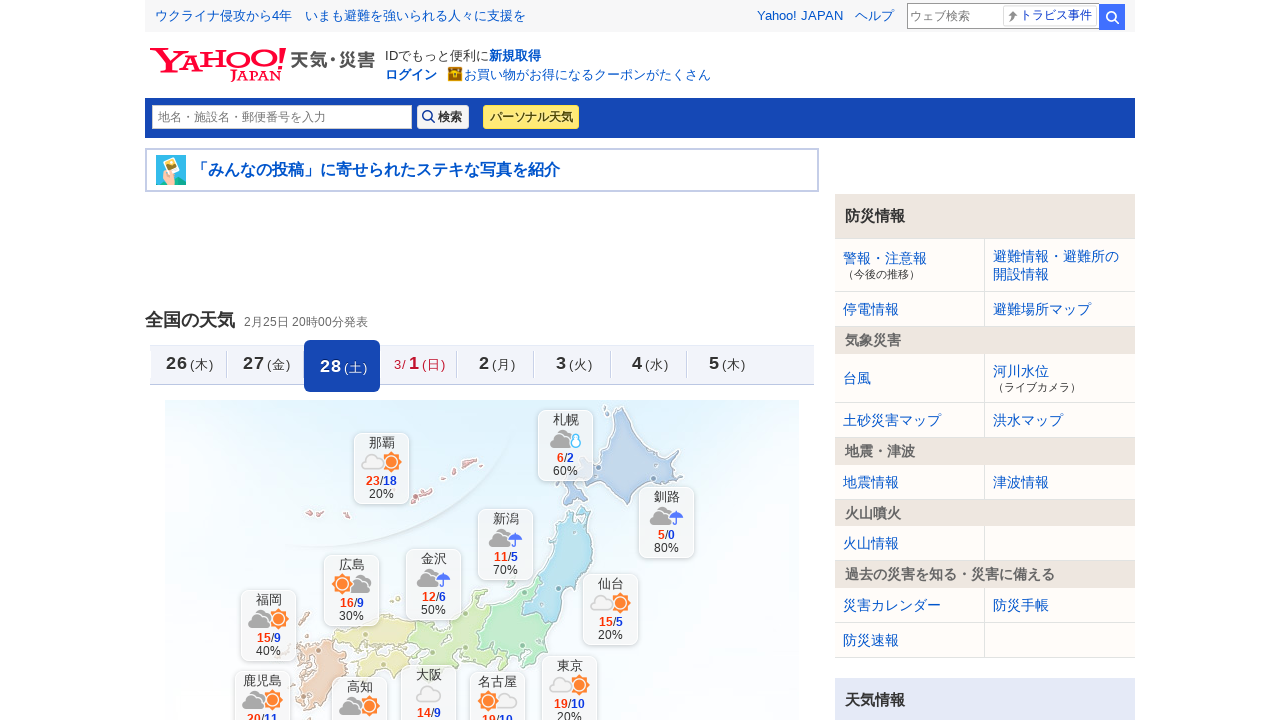

Clicked on date tab for day 4 at (419, 365) on #navCal > li:nth-child(4)
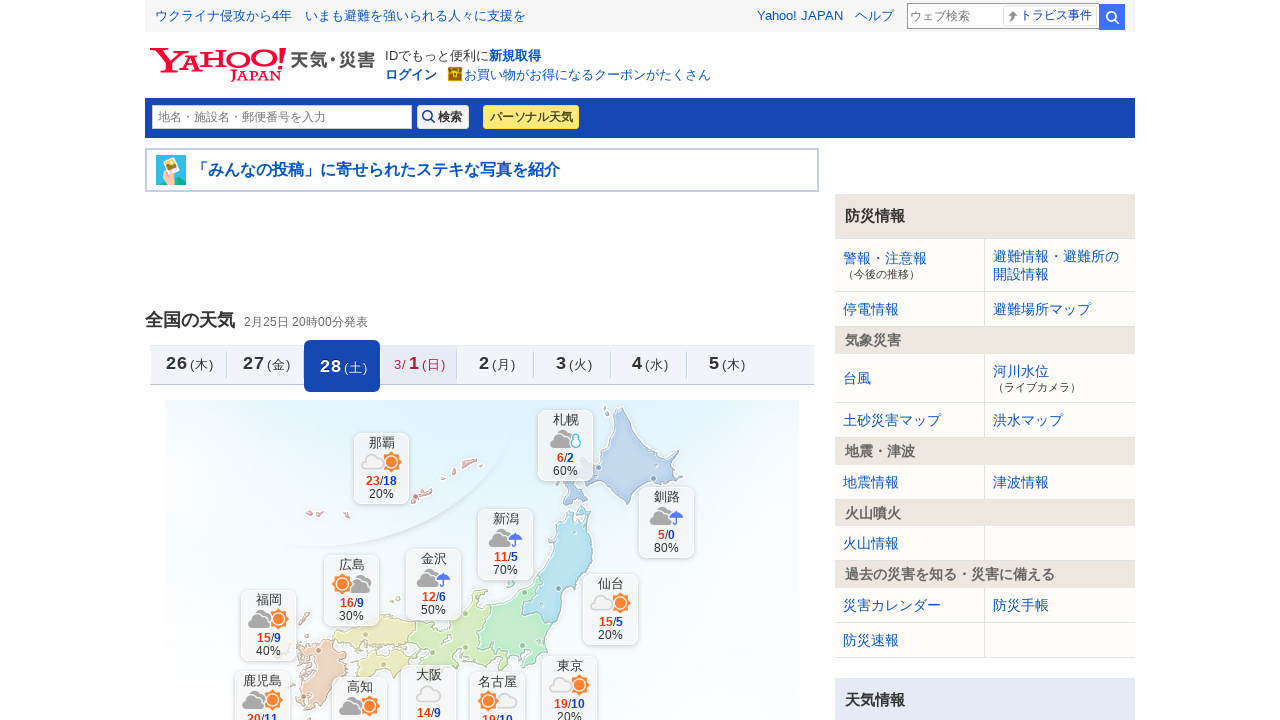

Day 4 date tab became active
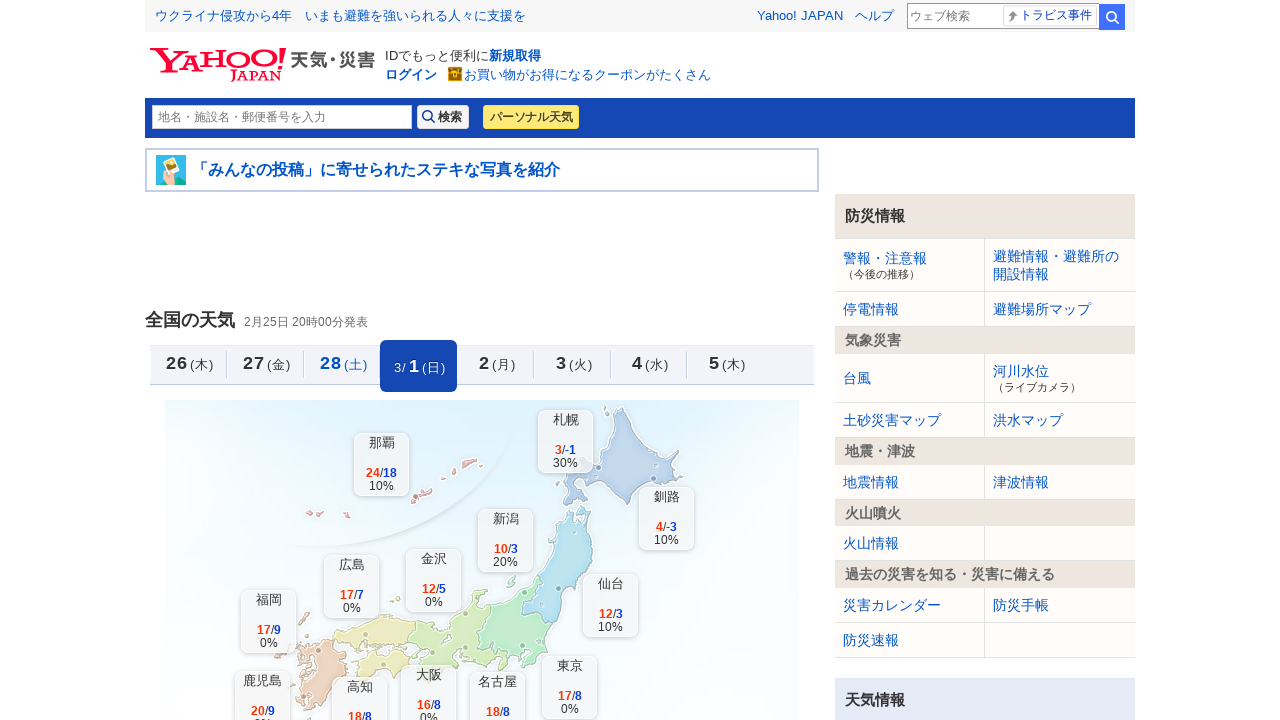

Weather data loaded for day 4
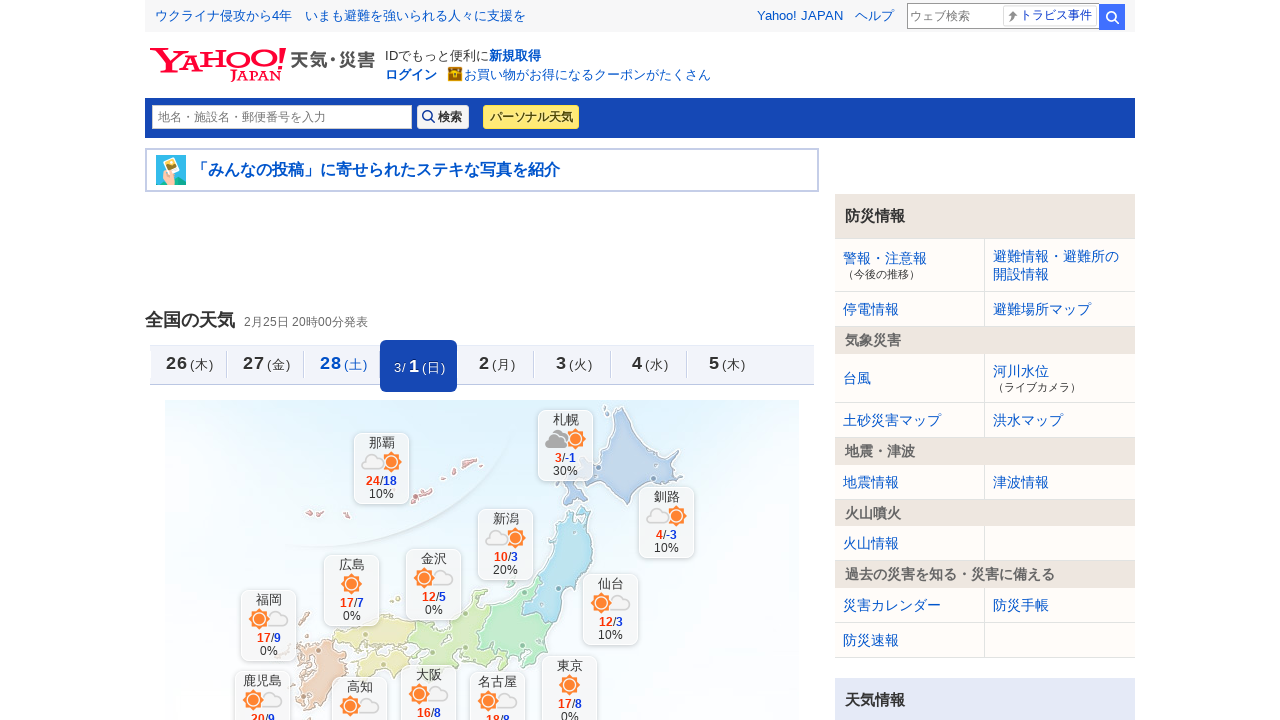

Clicked on date tab for day 5 at (495, 365) on #navCal > li:nth-child(5)
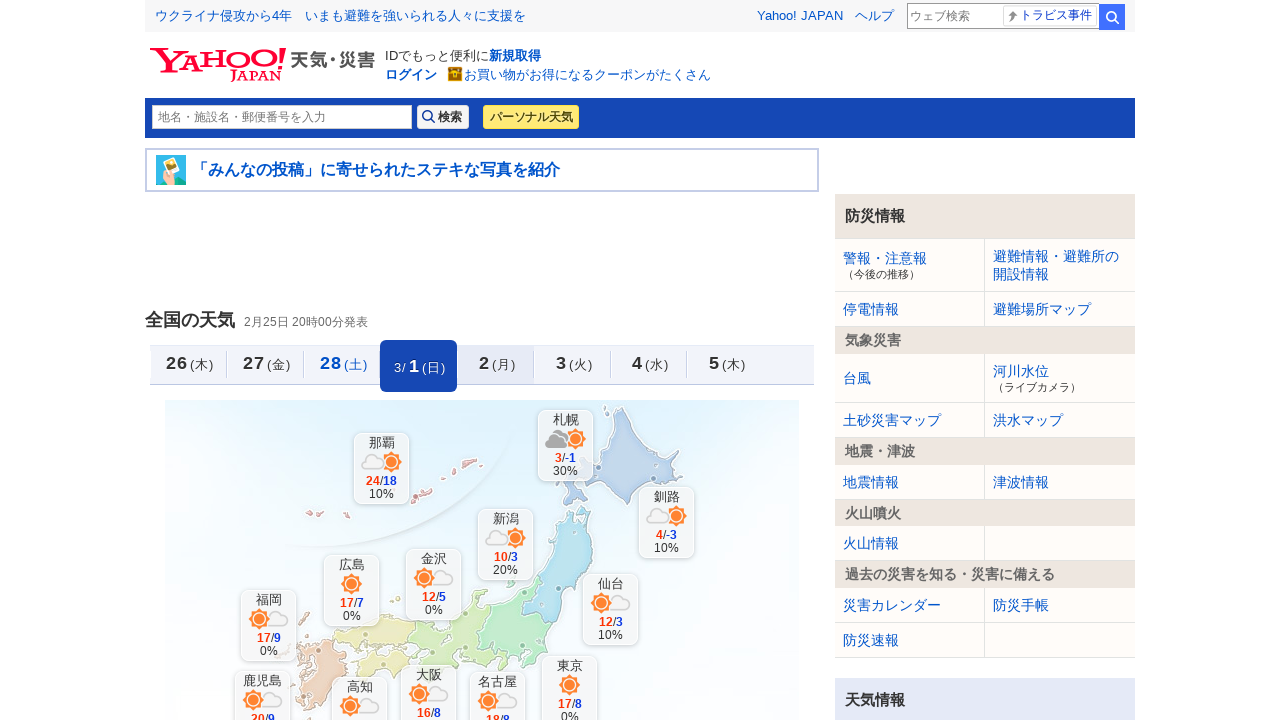

Day 5 date tab became active
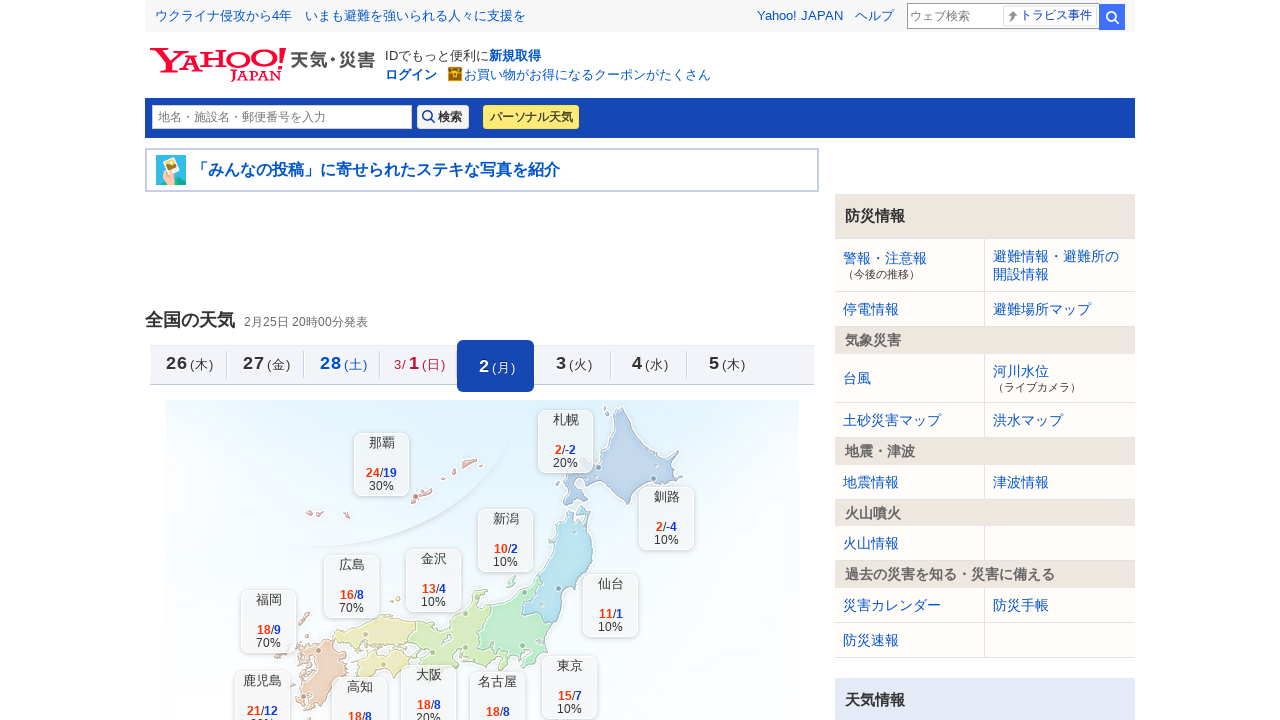

Weather data loaded for day 5
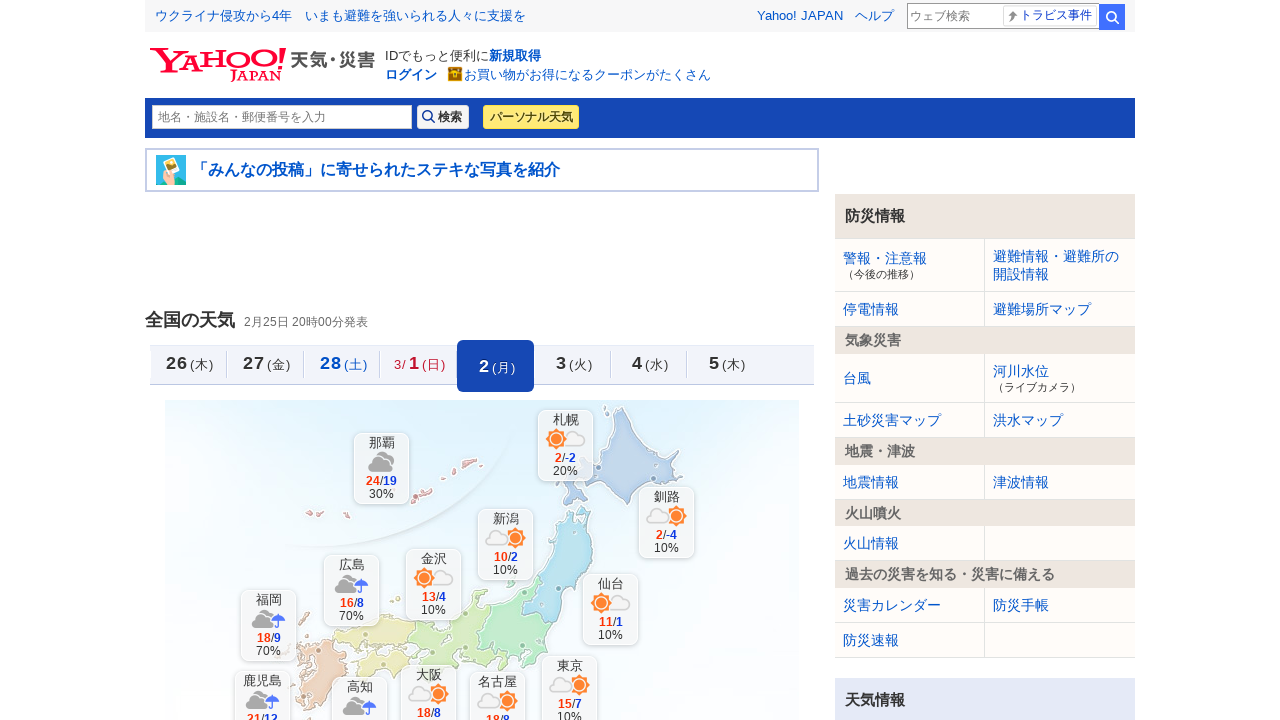

Clicked on date tab for day 6 at (572, 365) on #navCal > li:nth-child(6)
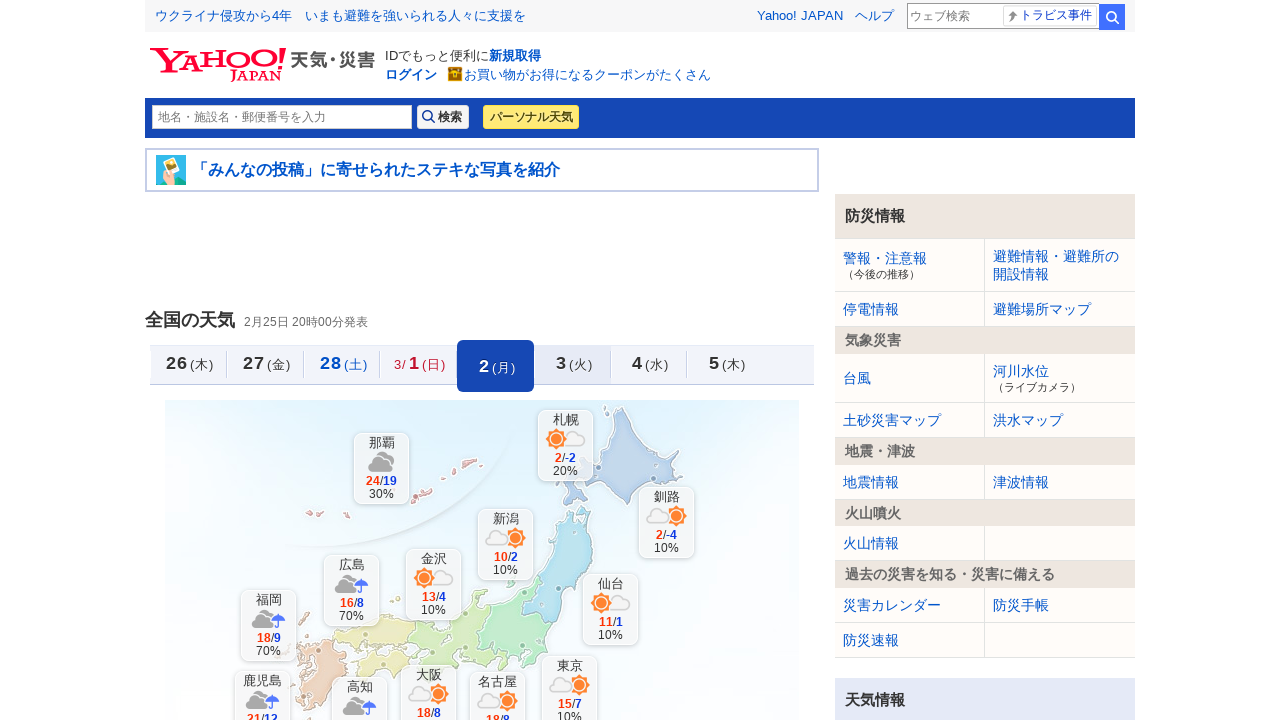

Day 6 date tab became active
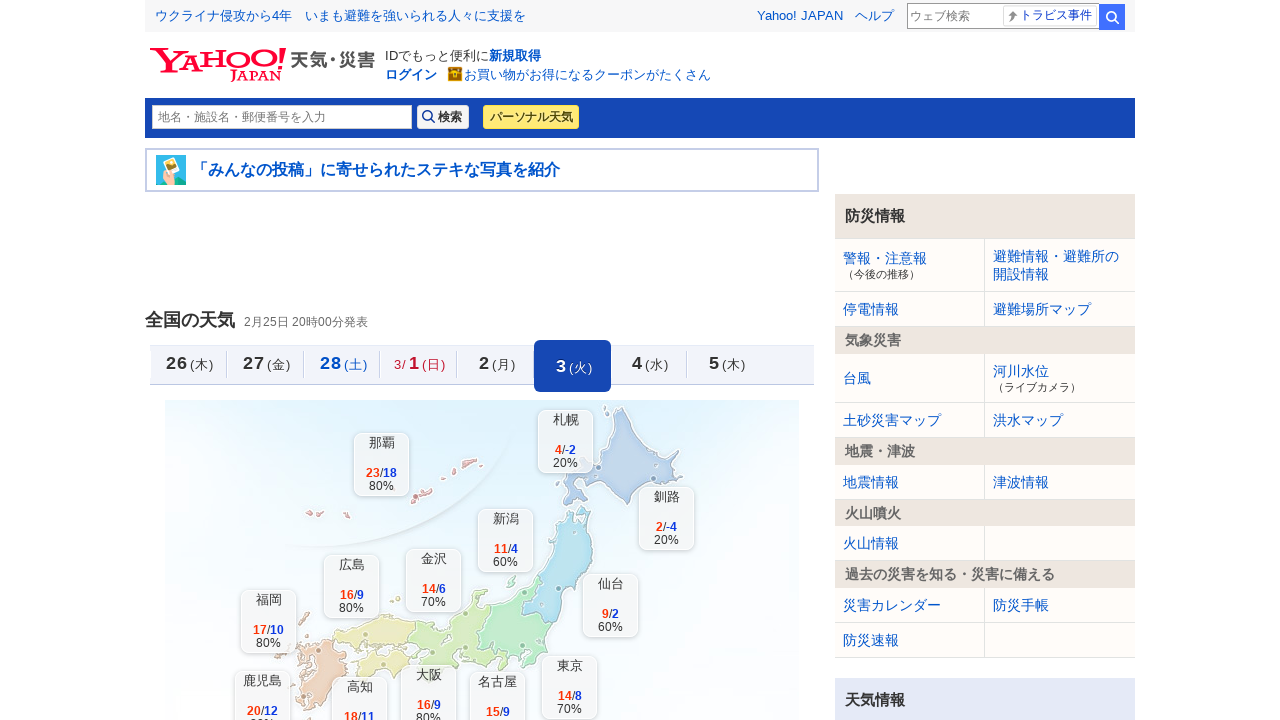

Weather data loaded for day 6
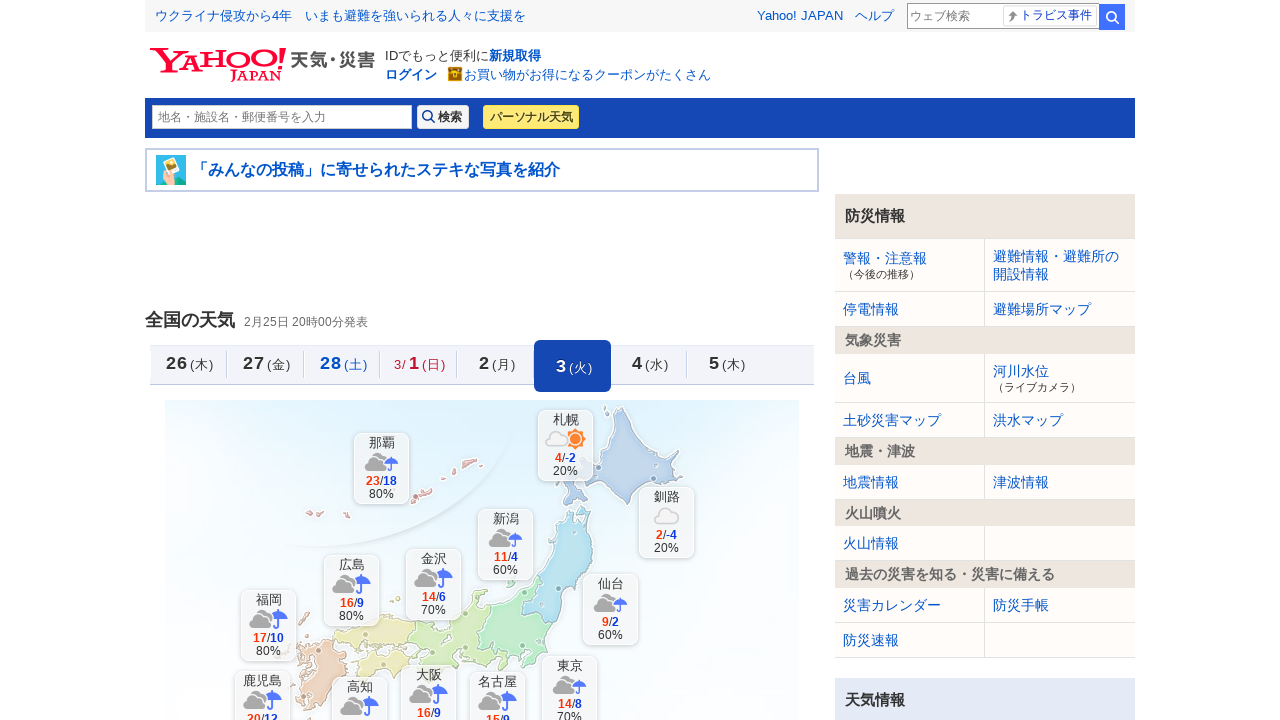

Clicked on date tab for day 7 at (649, 365) on #navCal > li:nth-child(7)
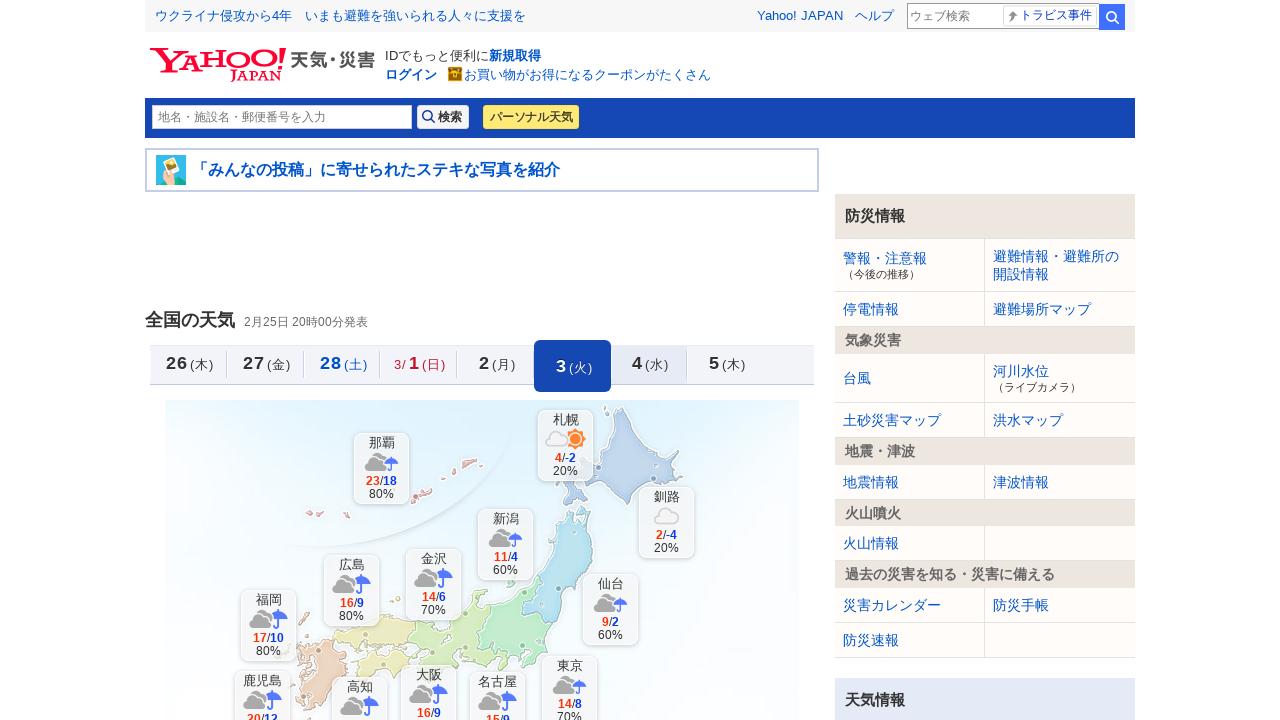

Day 7 date tab became active
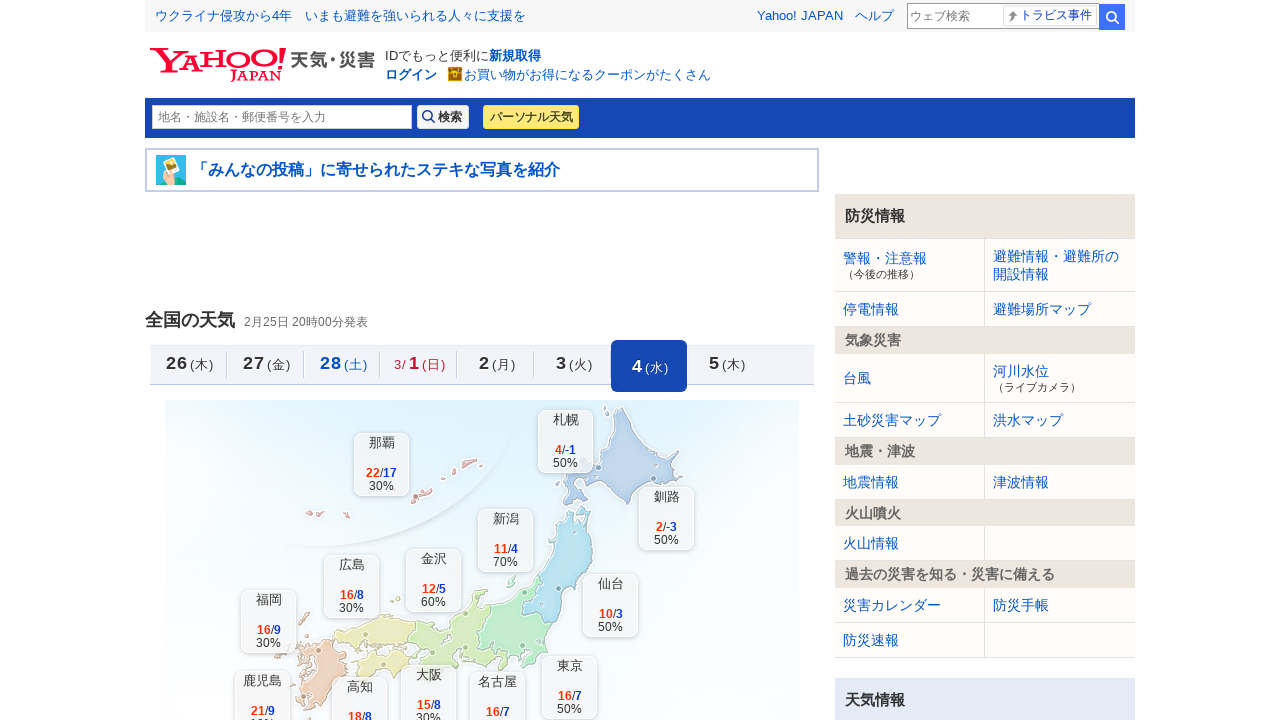

Weather data loaded for day 7
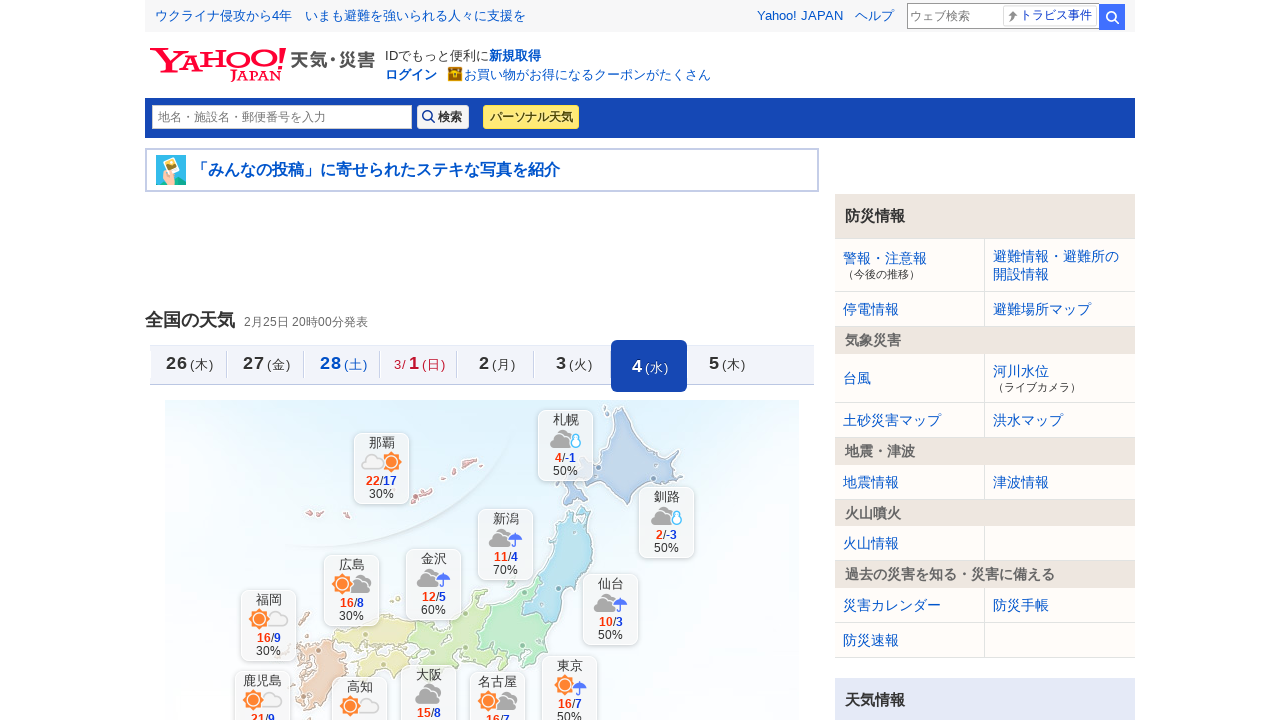

Clicked on date tab for day 8 at (726, 365) on #navCal > li:nth-child(8)
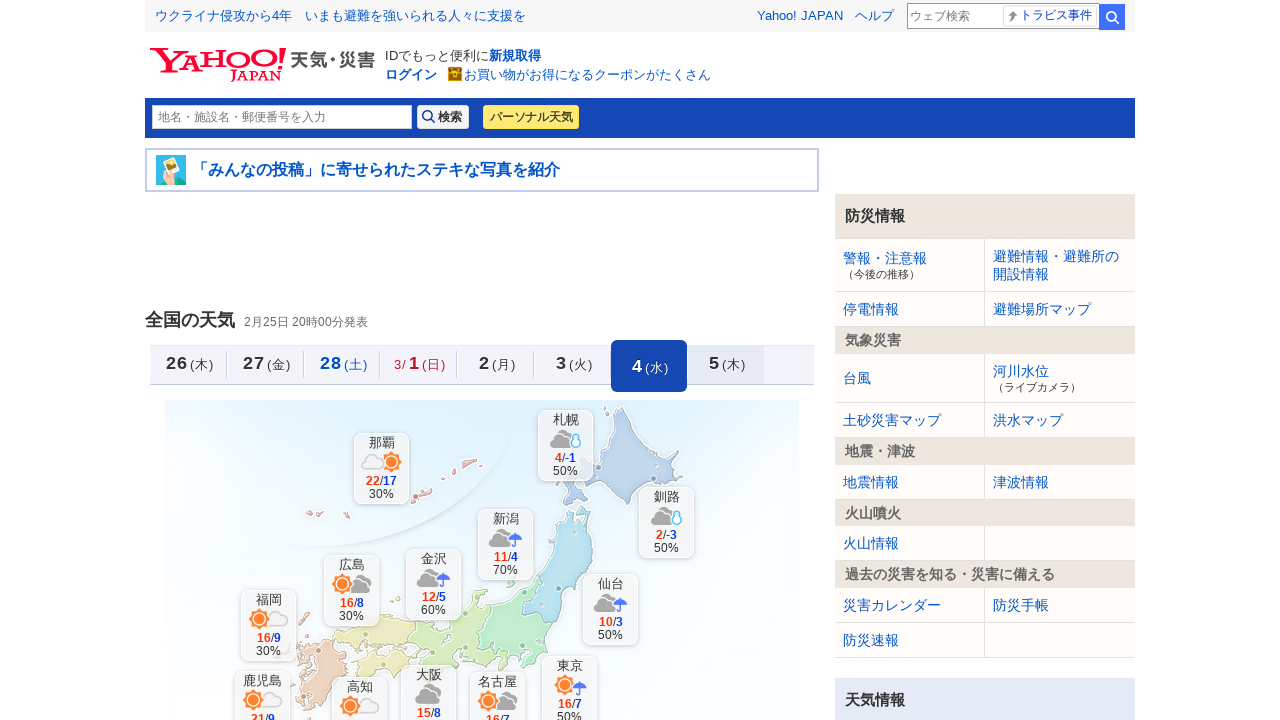

Day 8 date tab became active
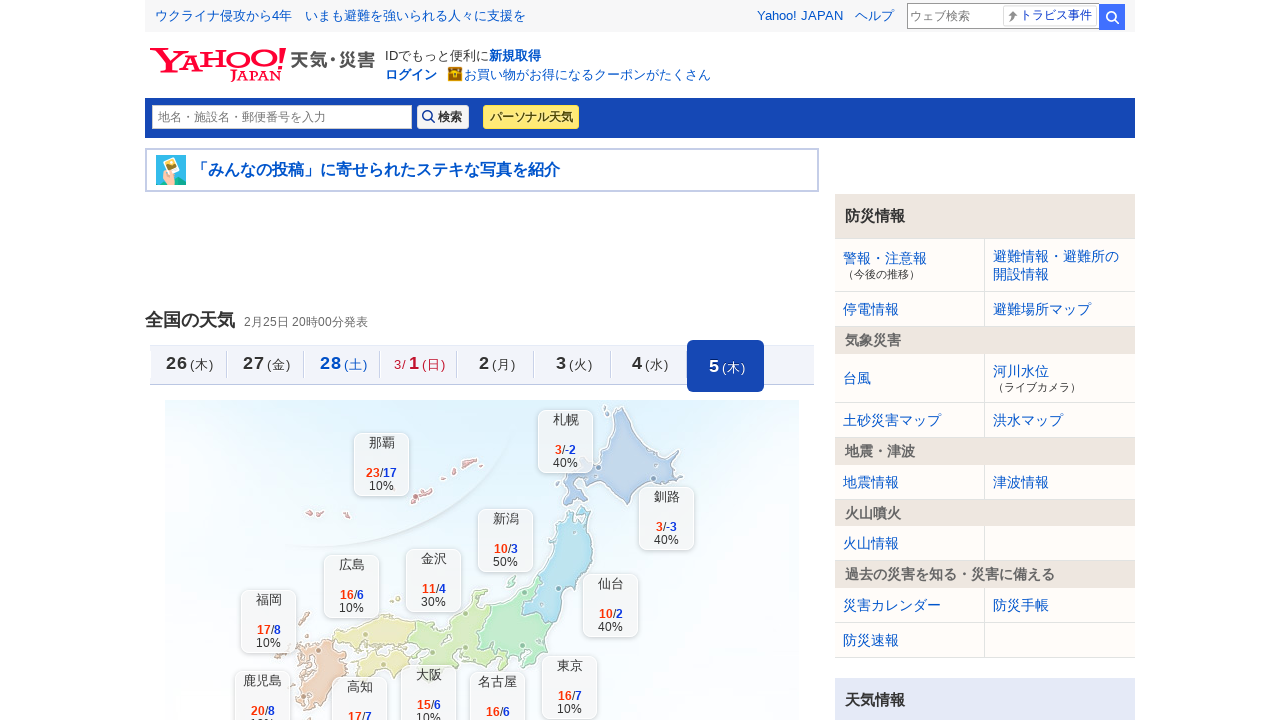

Weather data loaded for day 8
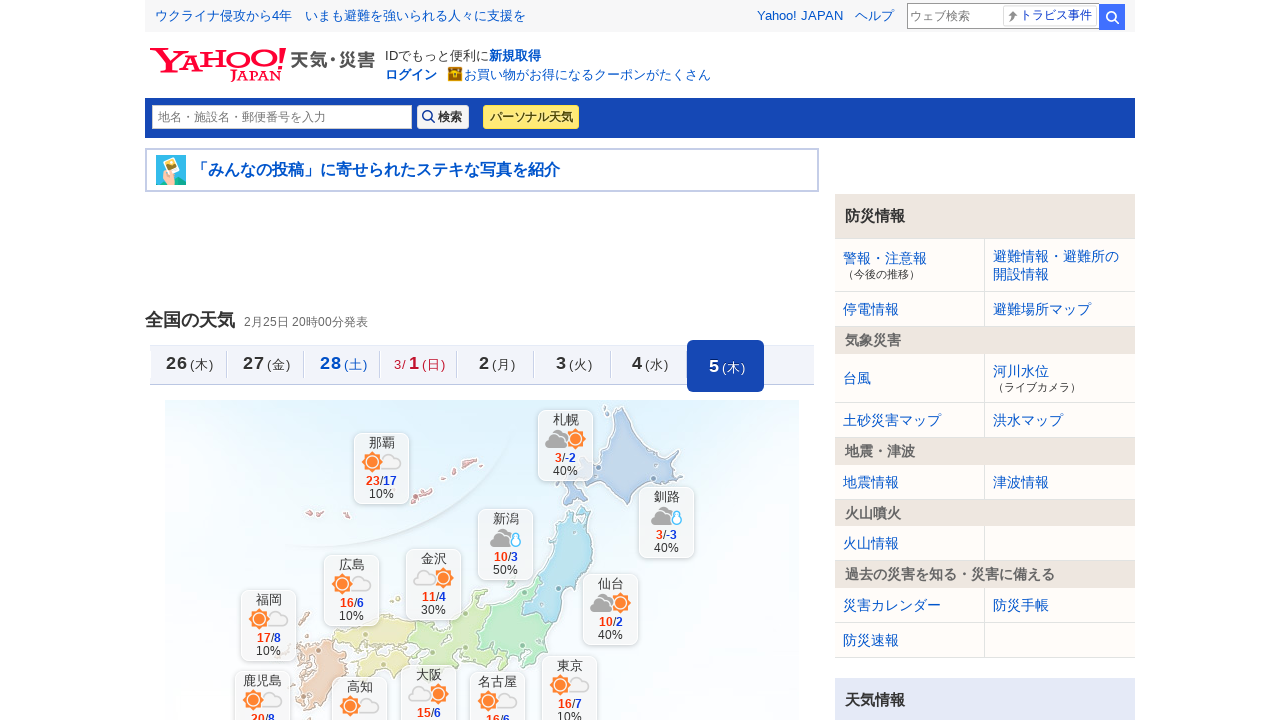

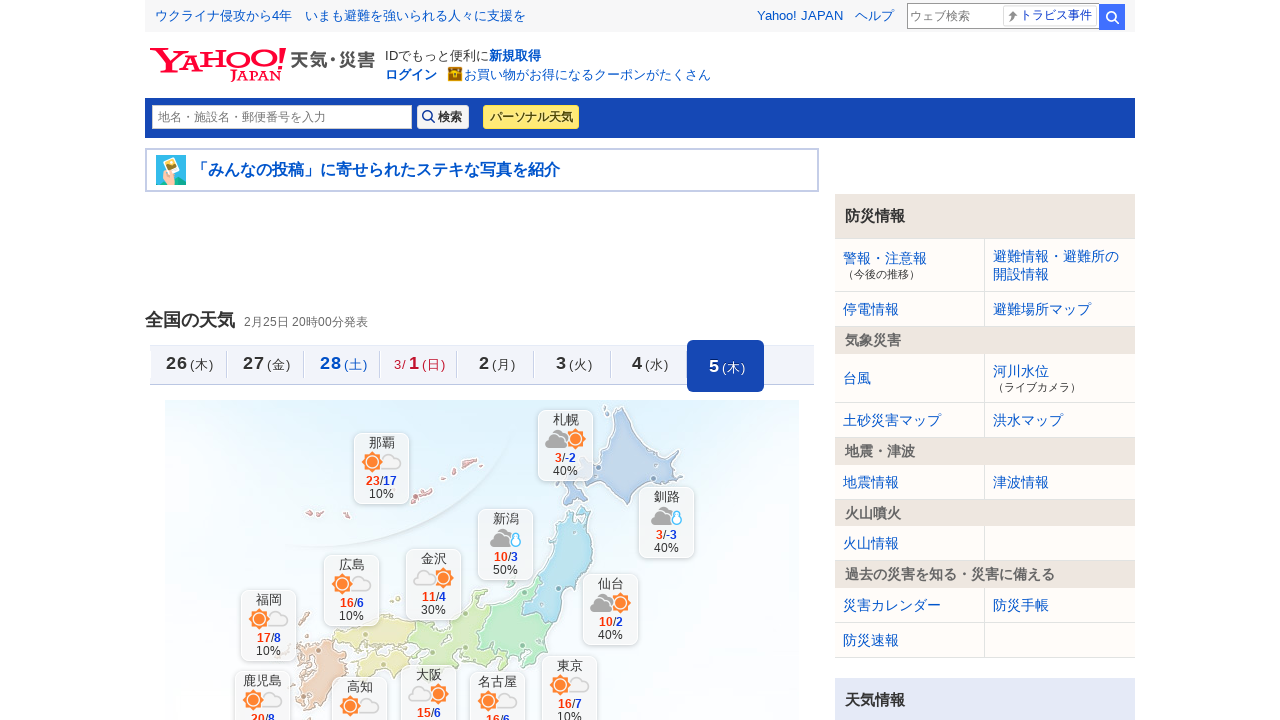